Tests drag and drop functionality by dragging an element from source to target location

Starting URL: https://jqueryui.com/droppable/

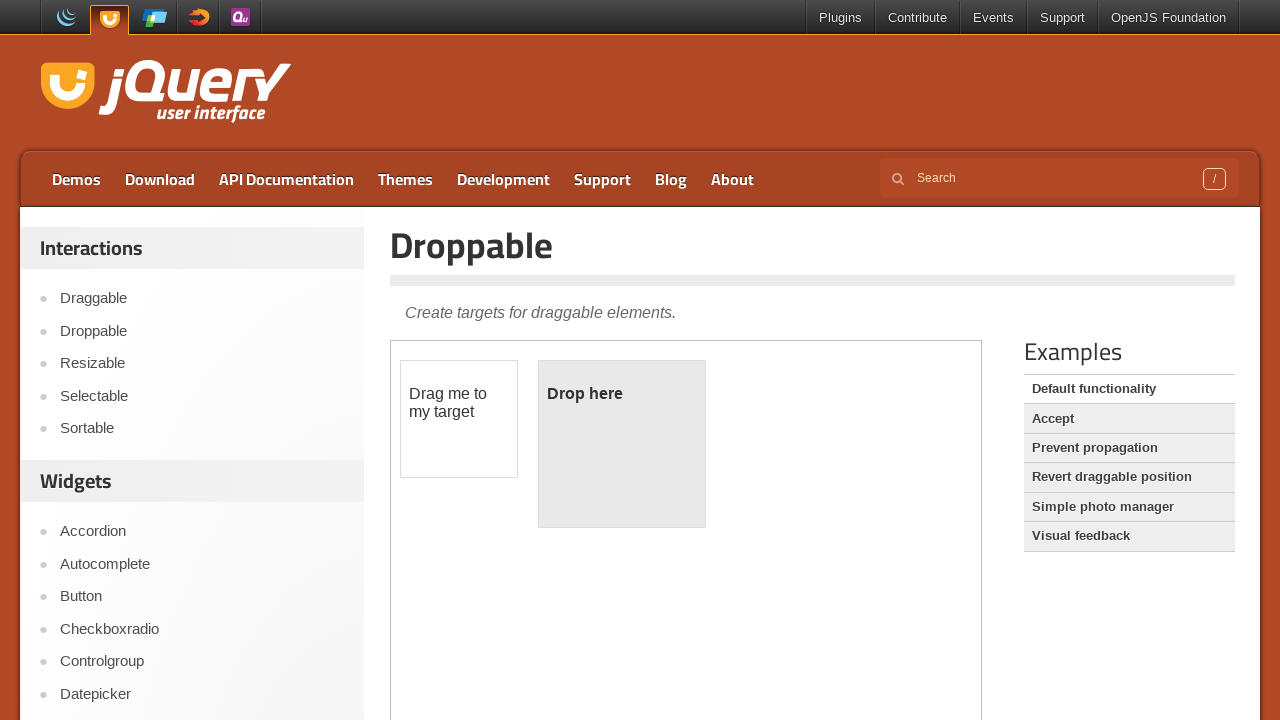

Navigated to jQuery UI droppable test page
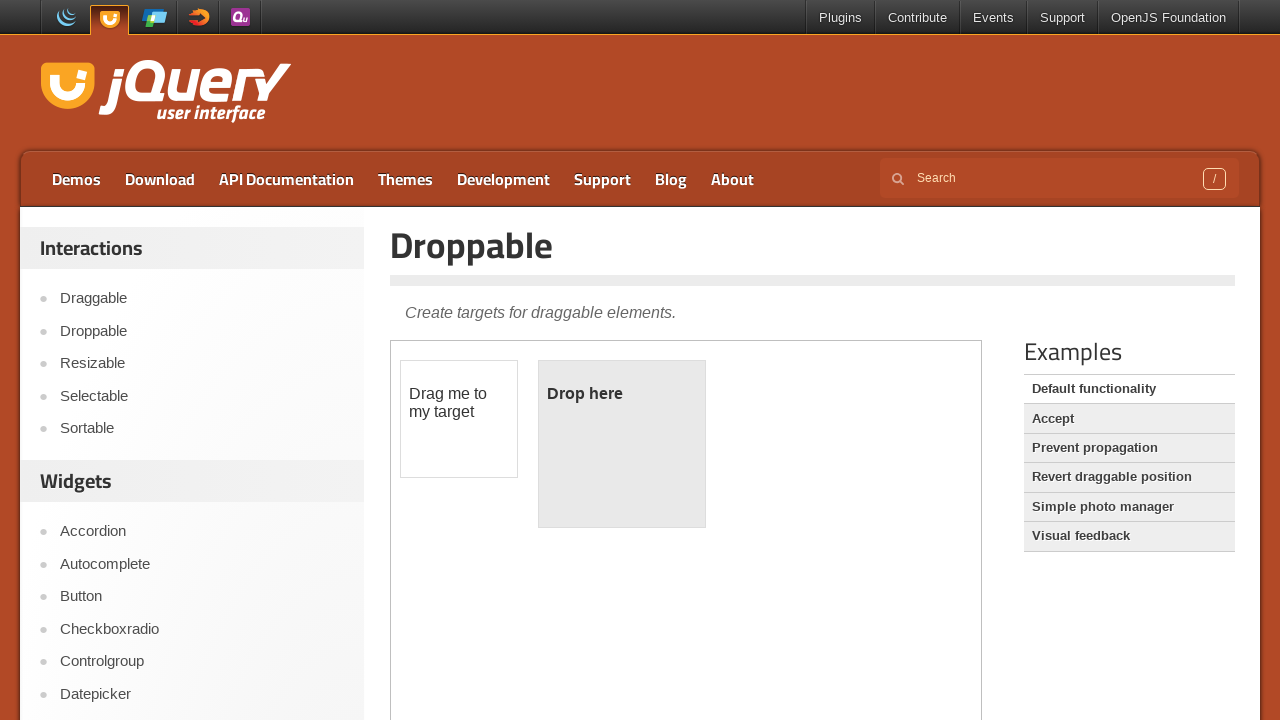

Located and selected the demo iframe
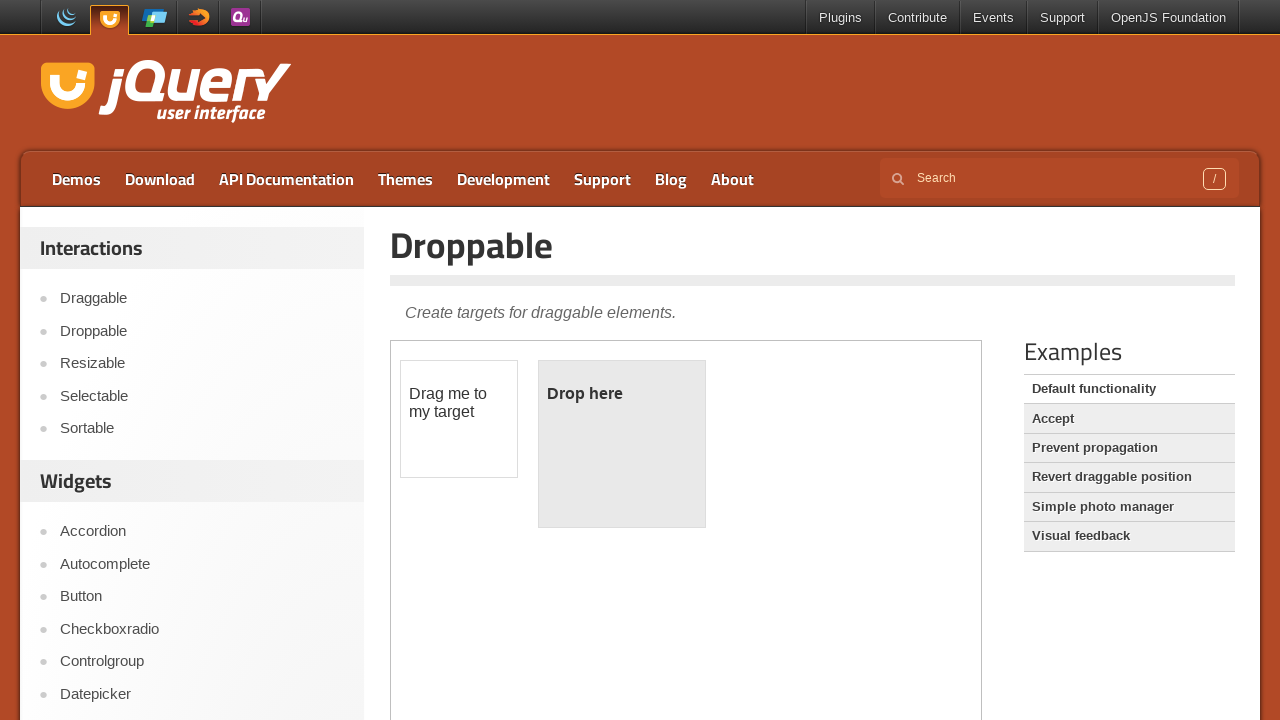

Found the draggable element
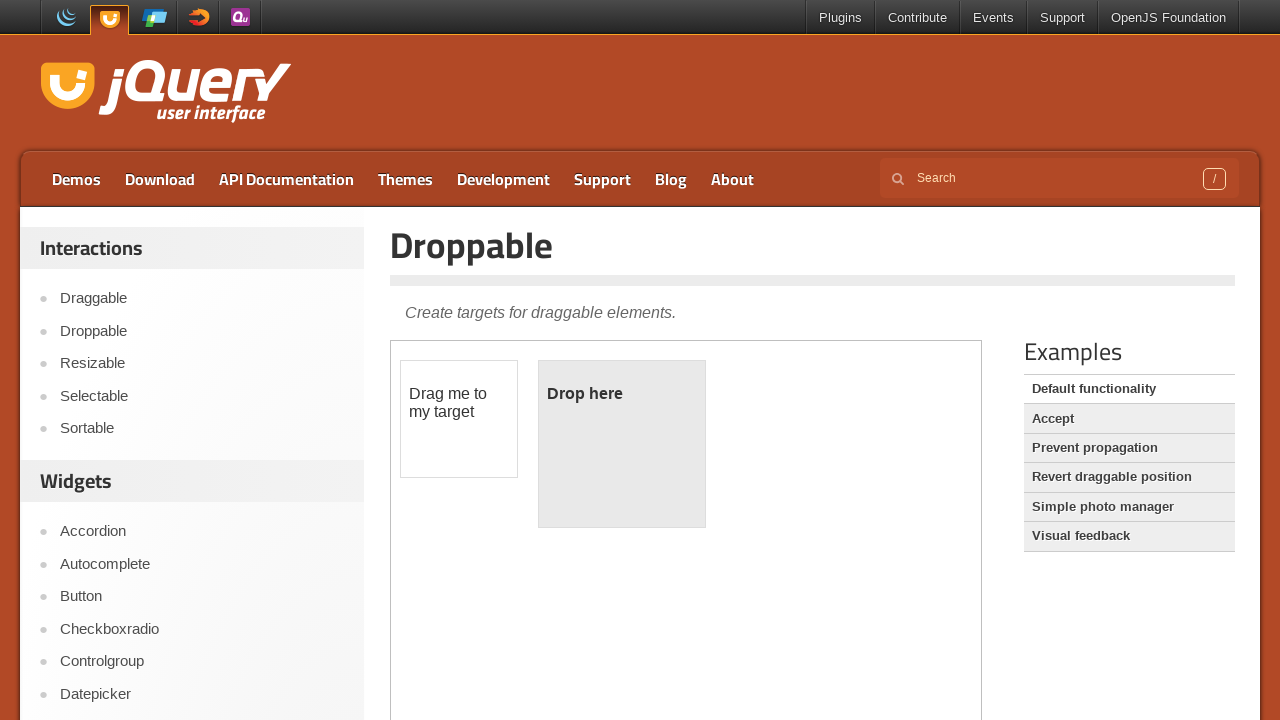

Found the droppable target element
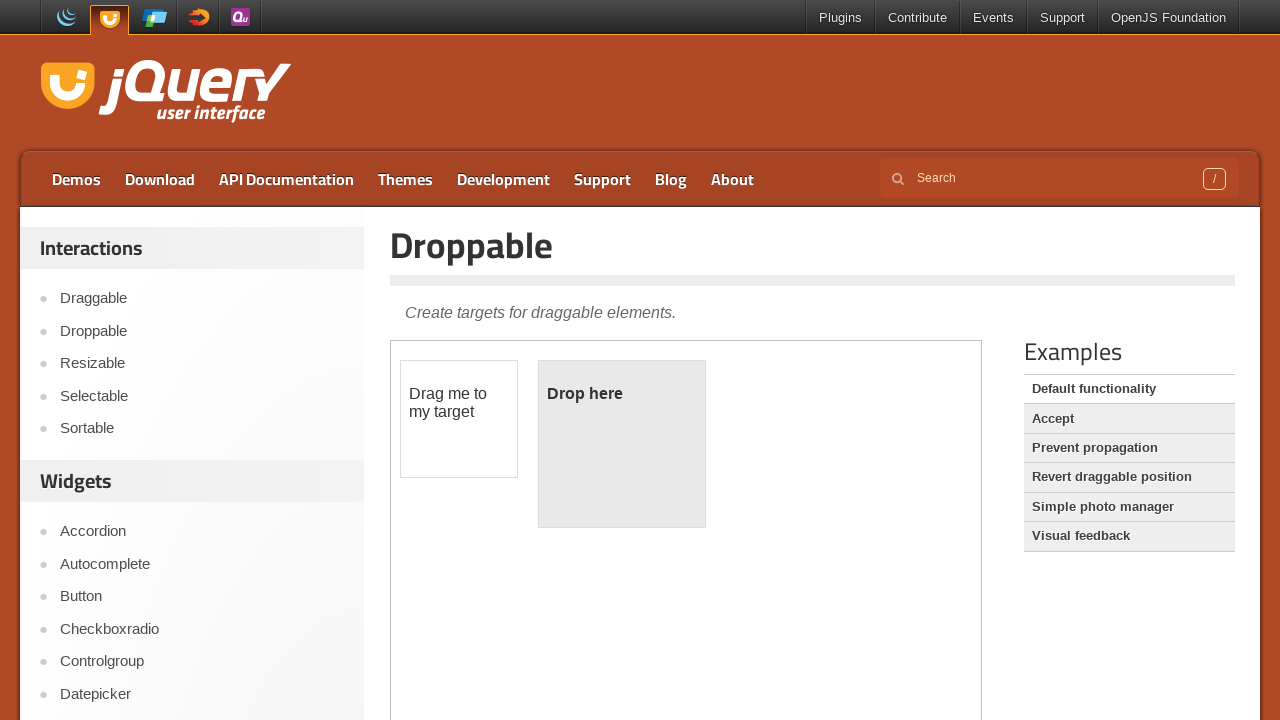

Dragged the draggable element to the droppable target at (622, 444)
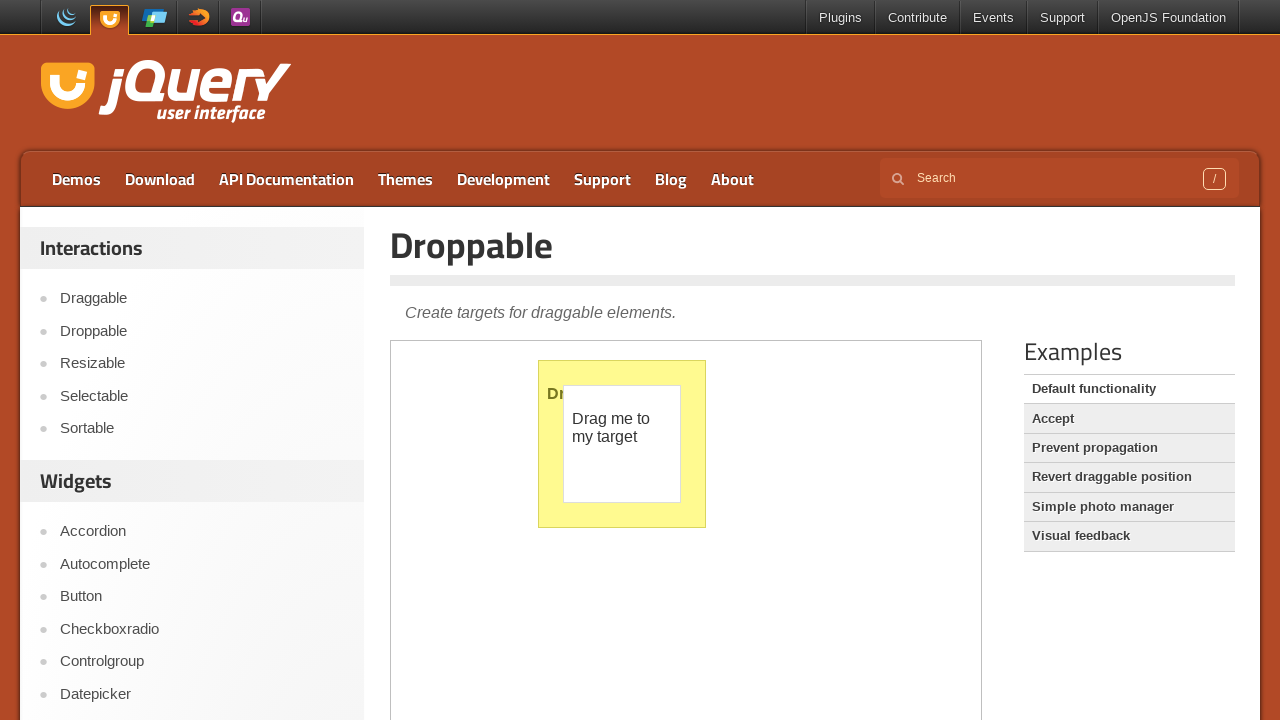

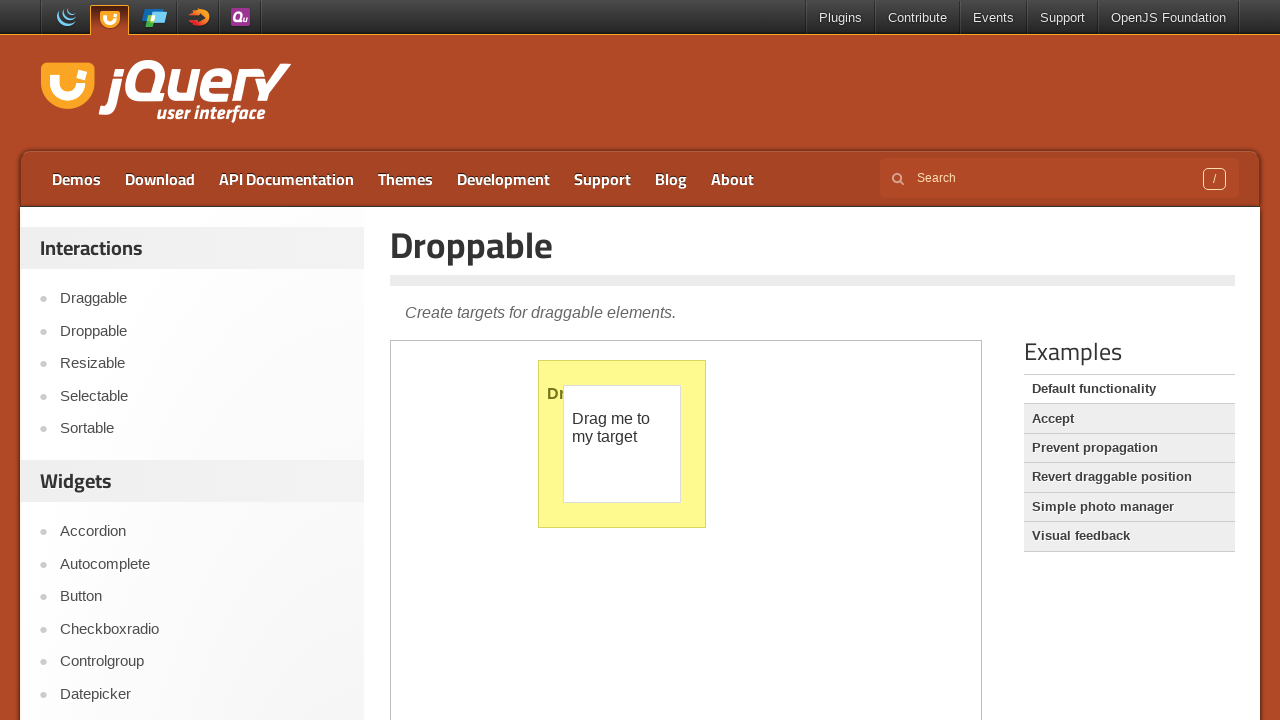